Tests prompt alert handling by clicking prompt button, entering text, and accepting the alert

Starting URL: https://demoqa.com/alerts

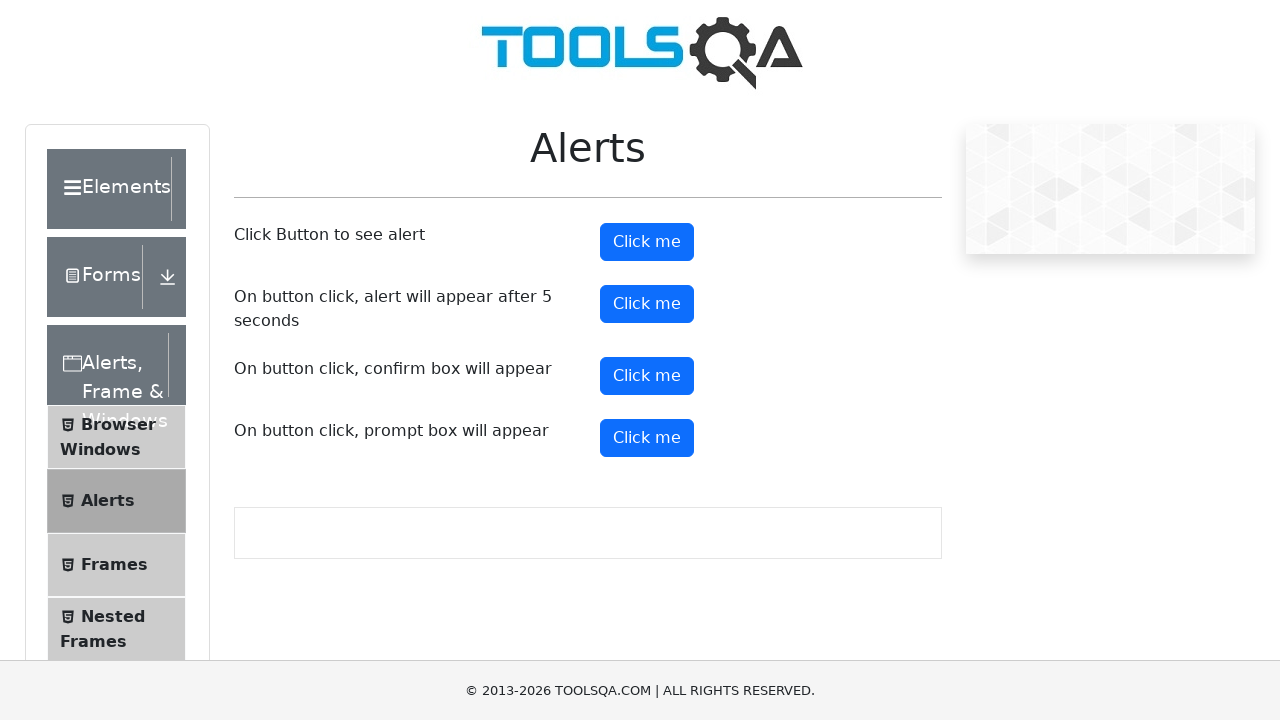

Set up dialog handler for prompt alert
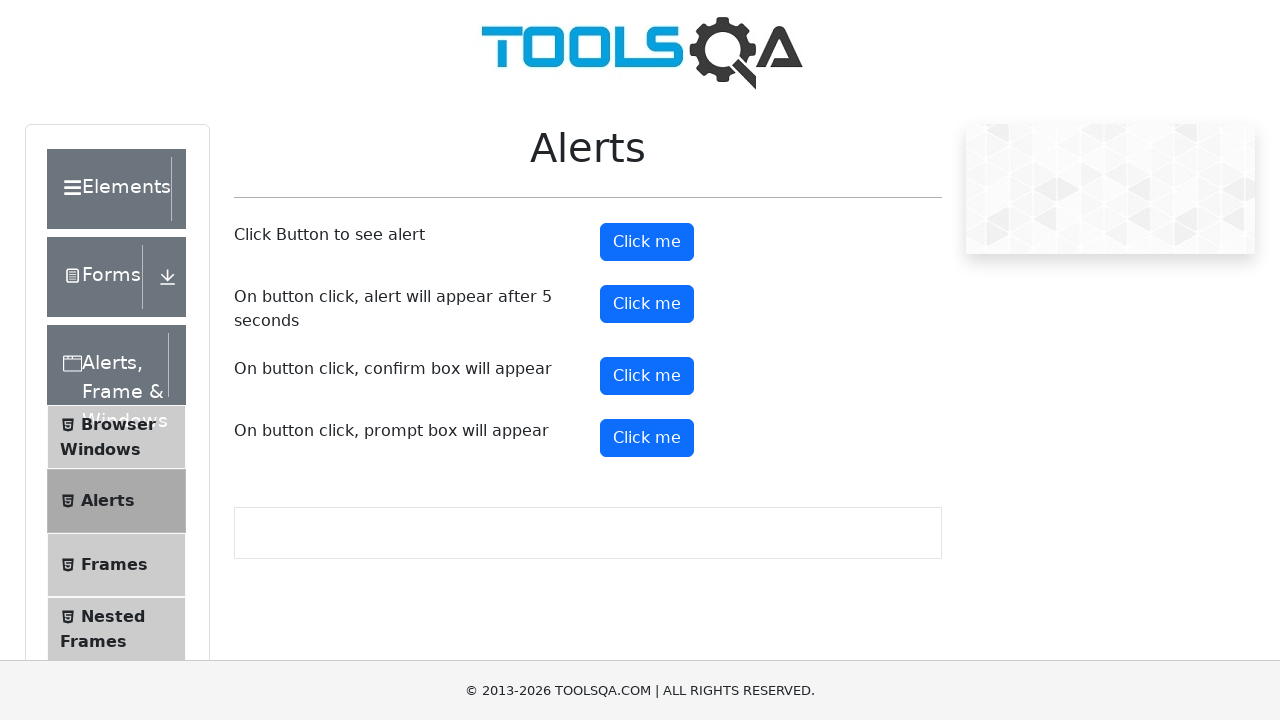

Clicked prompt button to trigger alert at (647, 438) on button#promtButton
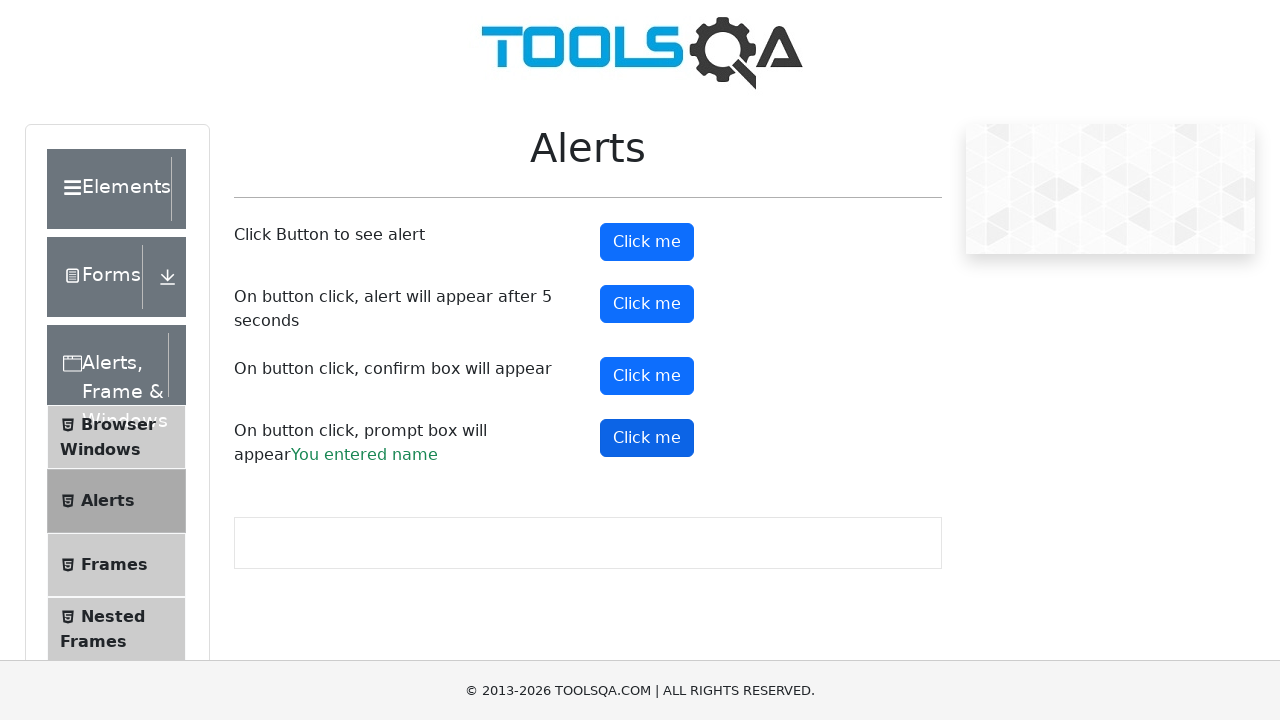

Waited for dialog to be handled and accepted with 'name' input
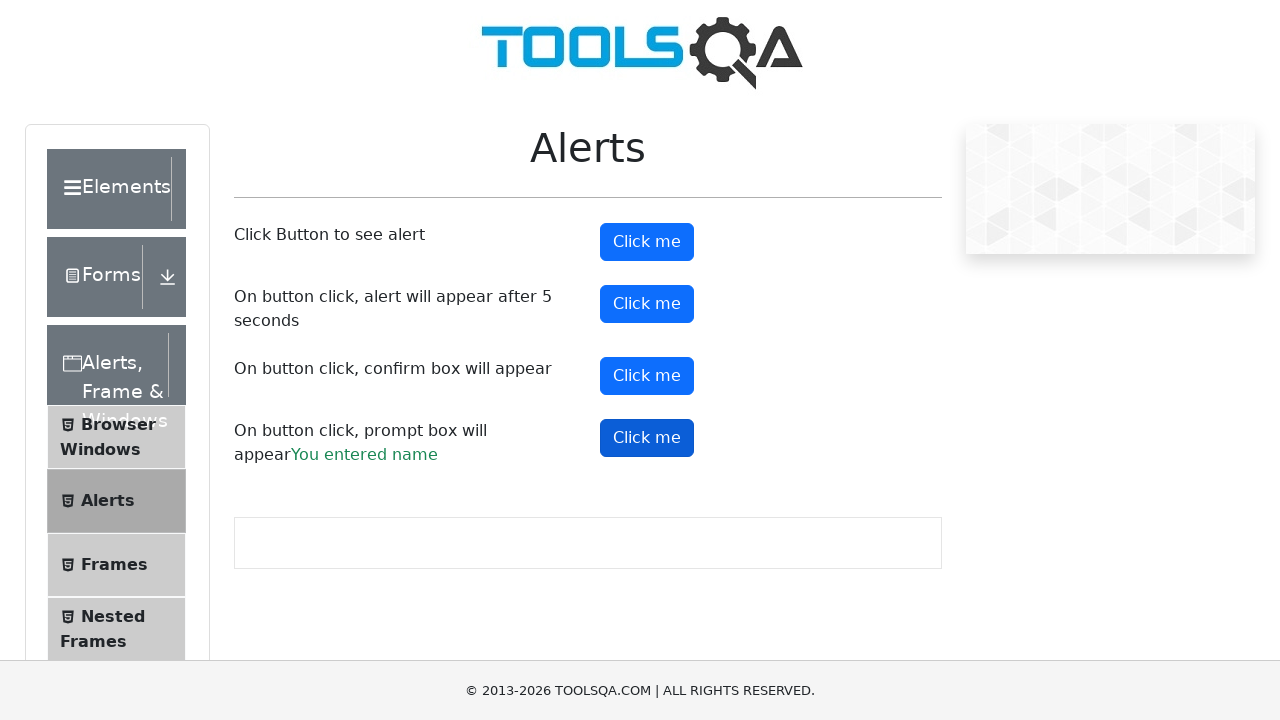

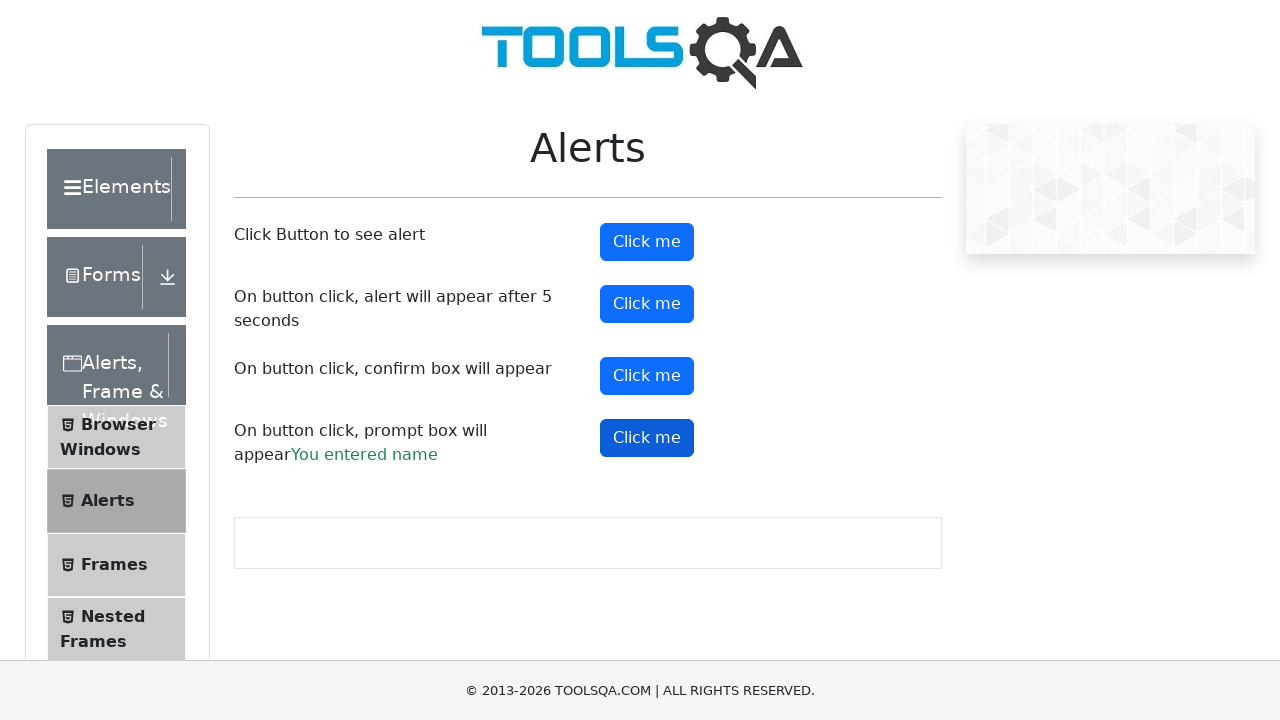